Tests form interaction by locating elements using relative positioning, filling a name input field, and clicking a radio button to demonstrate relative locator functionality

Starting URL: https://savkk.github.io/selenium-practice/form/

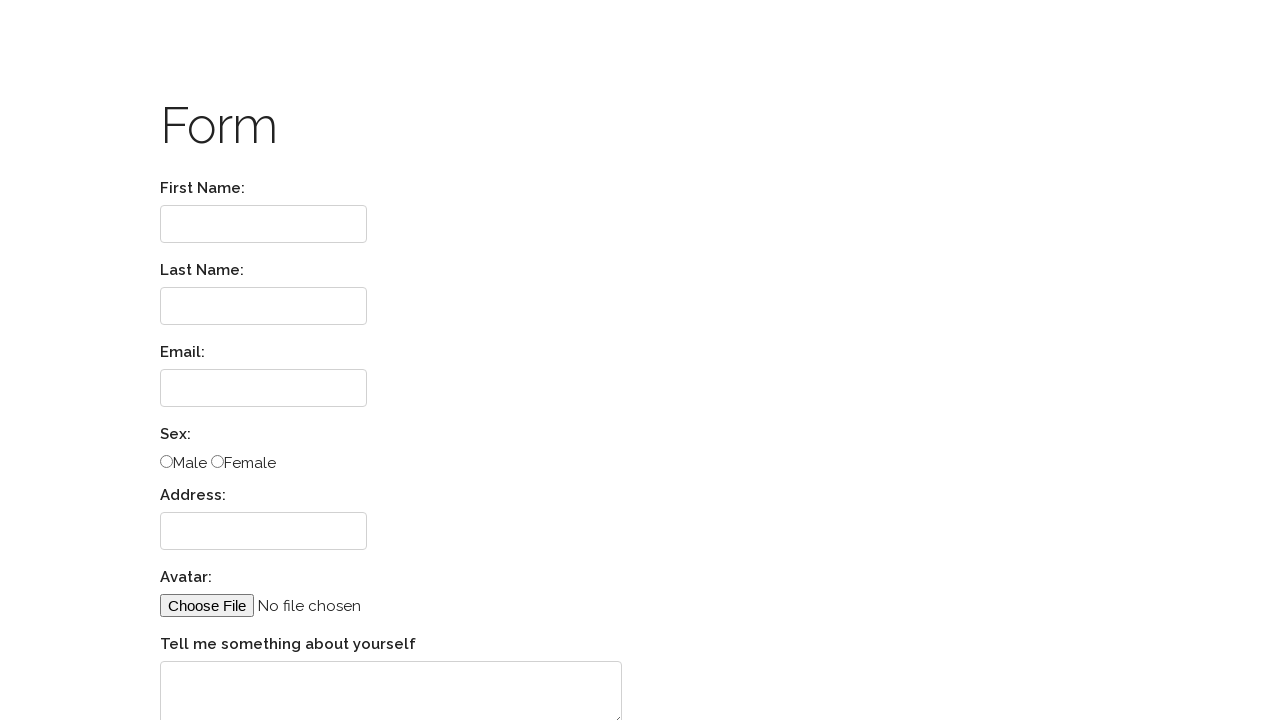

Located First Name label using XPath
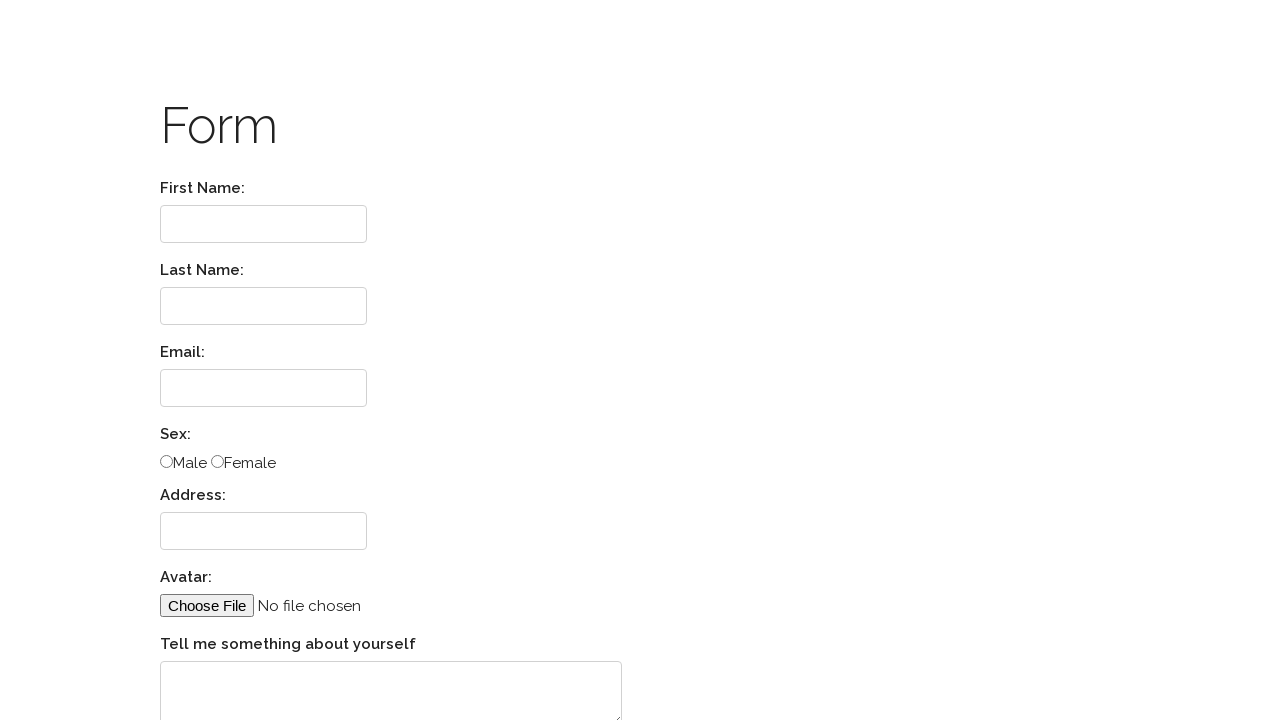

Filled First Name input field with 'Test' on //*[@id='testform']/div[1]/input
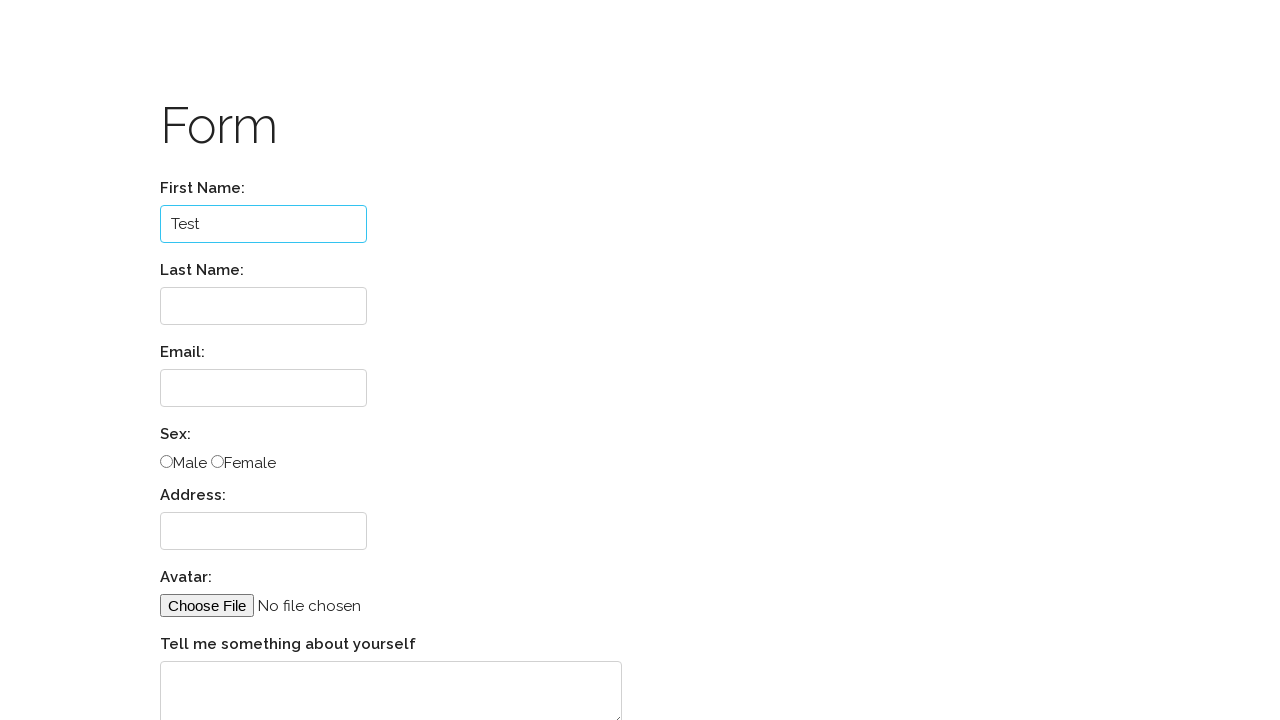

Clicked Female radio button (second radio option) at (218, 462) on xpath=//*[@id='testform']/div[4]/input[2]
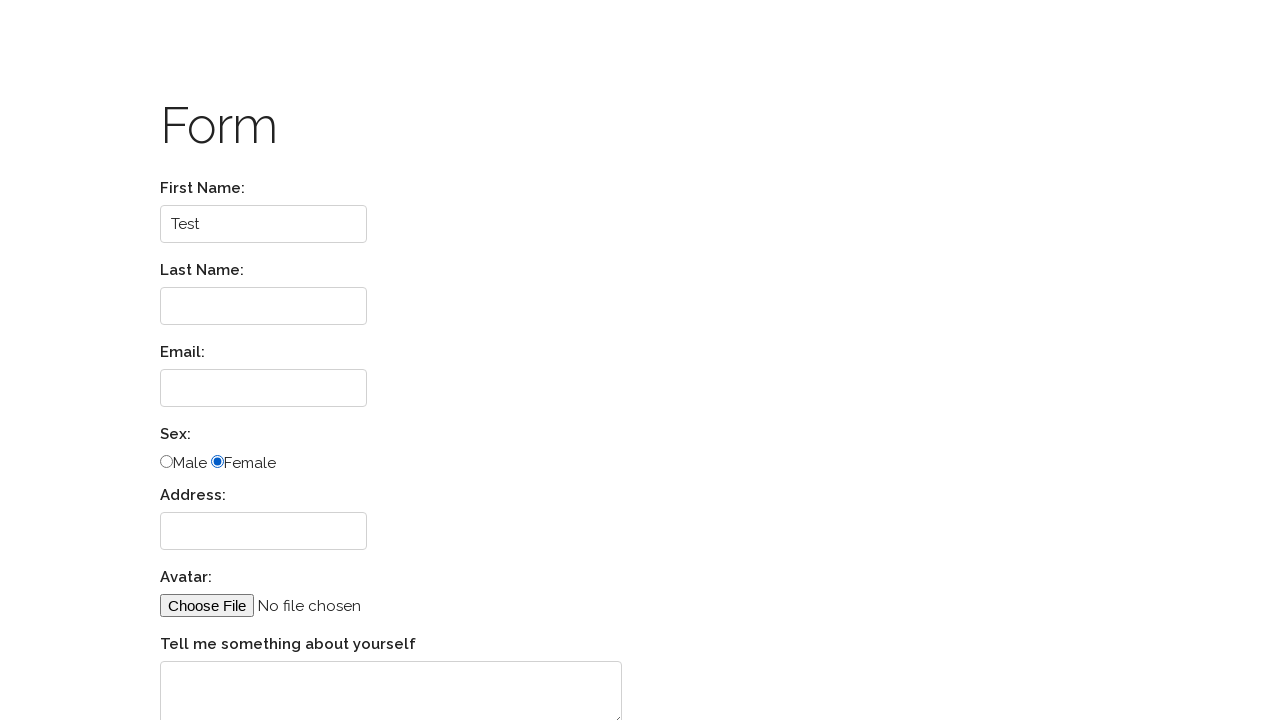

Retrieved First Name input field value
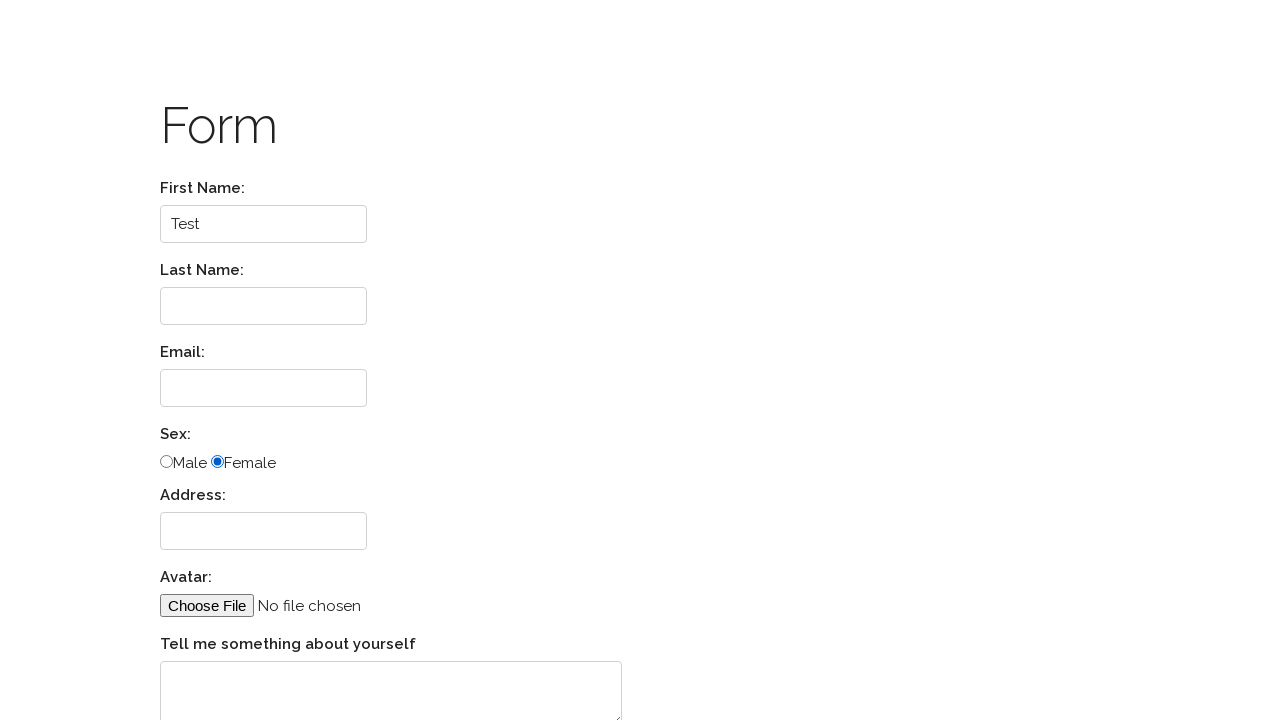

Assertion passed: First Name field contains 'Test'
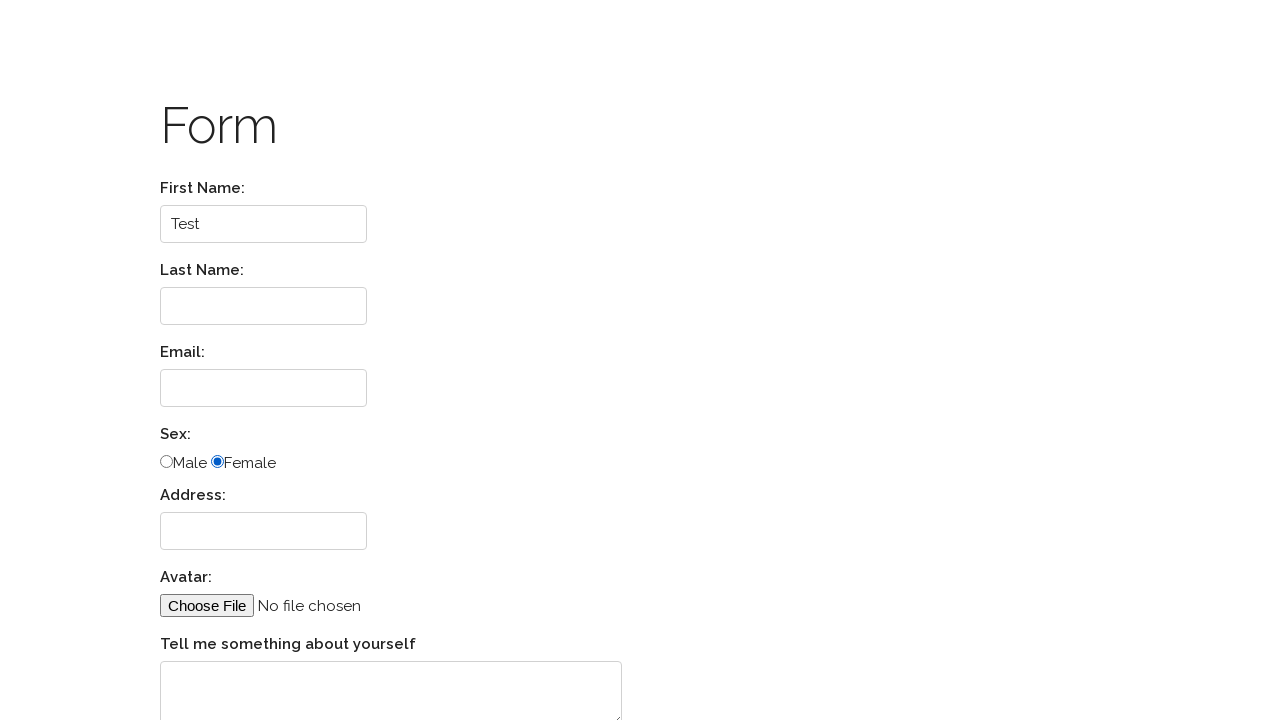

Assertion passed: Female radio button is checked
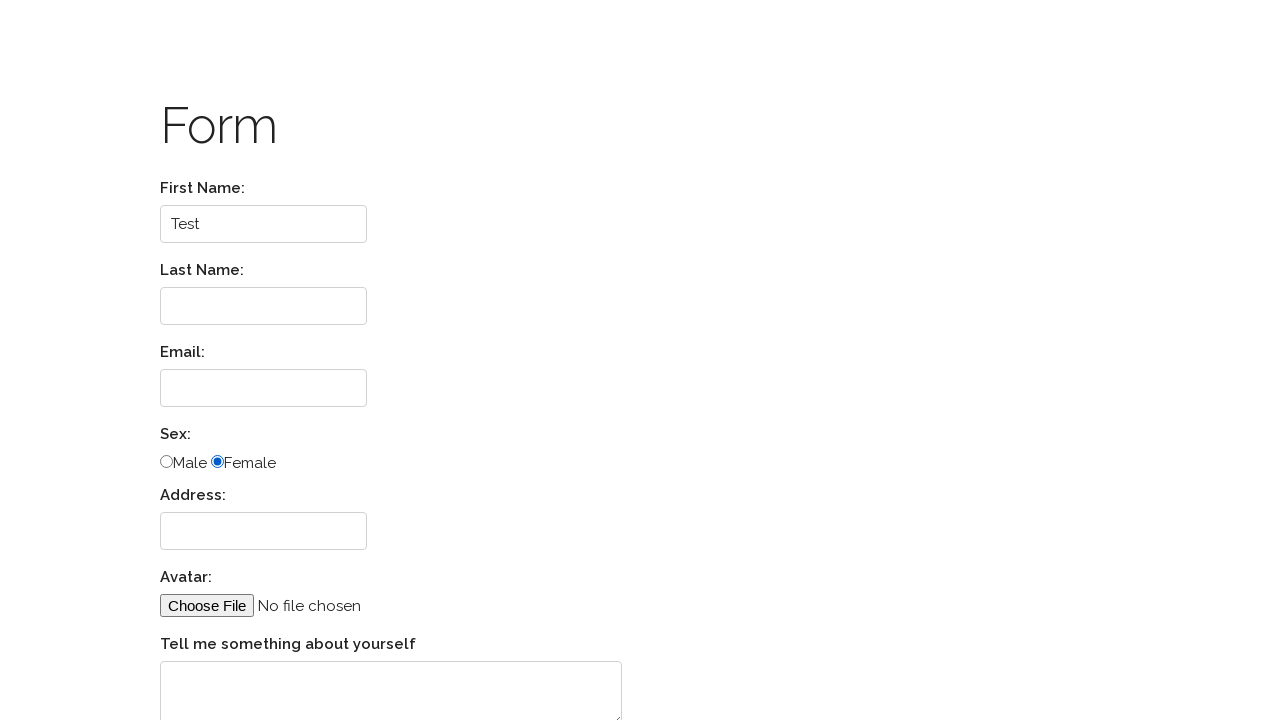

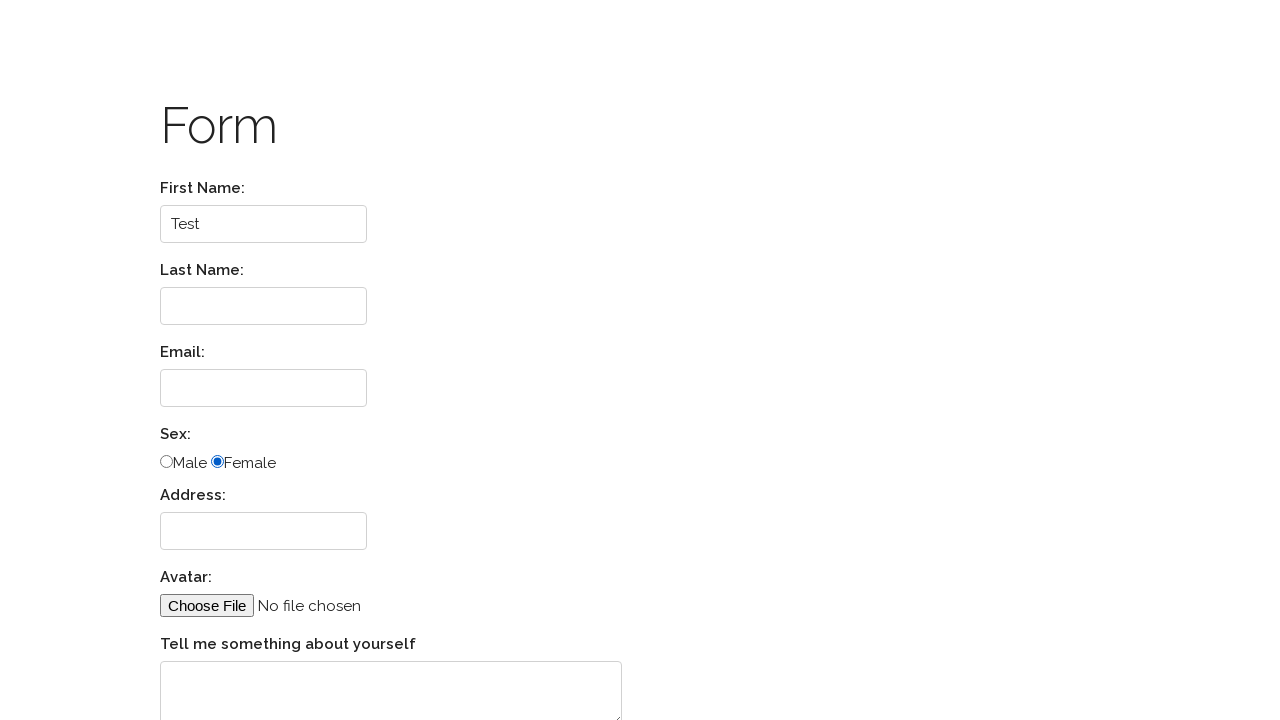